Tests that edits are saved when the input loses focus (blur event)

Starting URL: https://demo.playwright.dev/todomvc

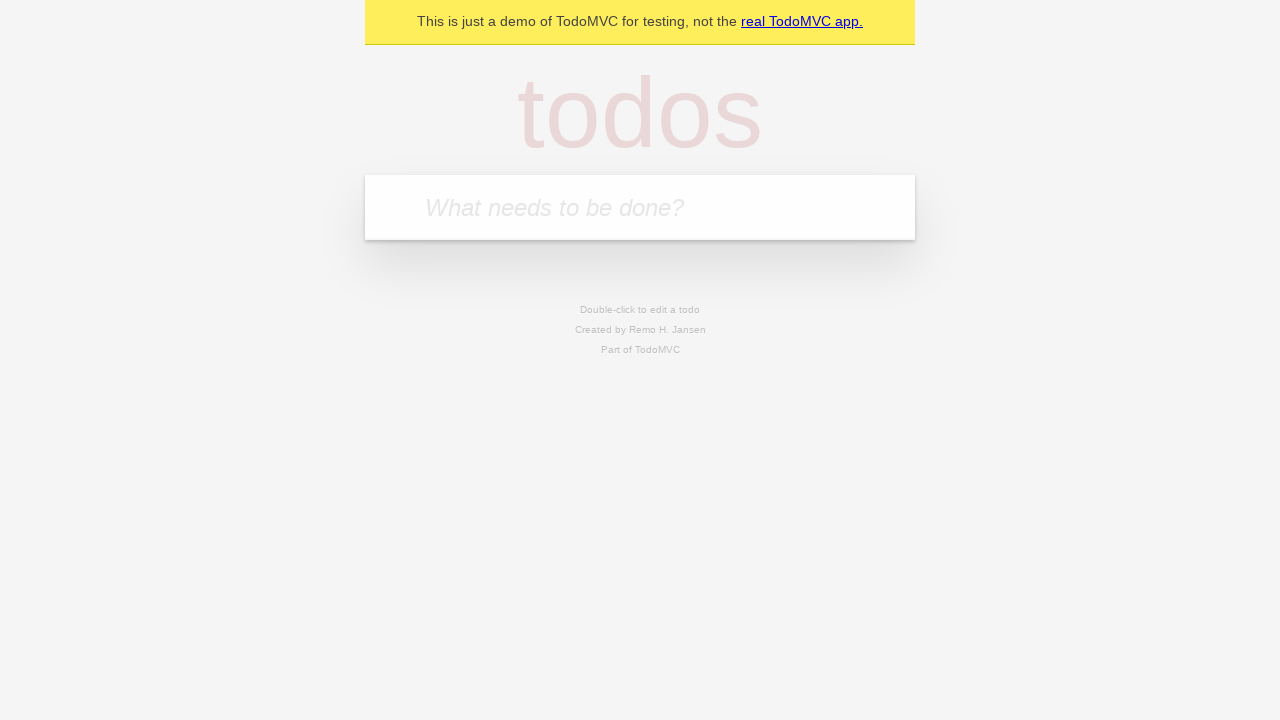

Filled input with first todo 'buy some cheese' on internal:attr=[placeholder="What needs to be done?"i]
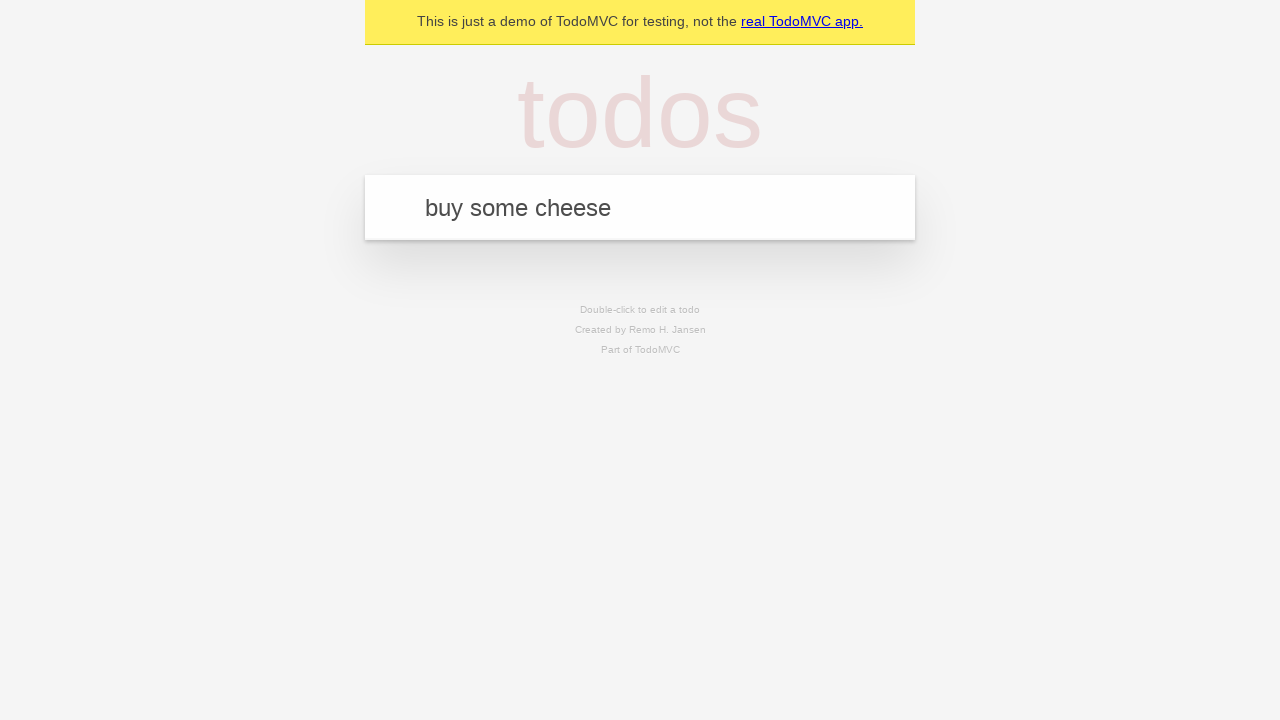

Pressed Enter to add first todo on internal:attr=[placeholder="What needs to be done?"i]
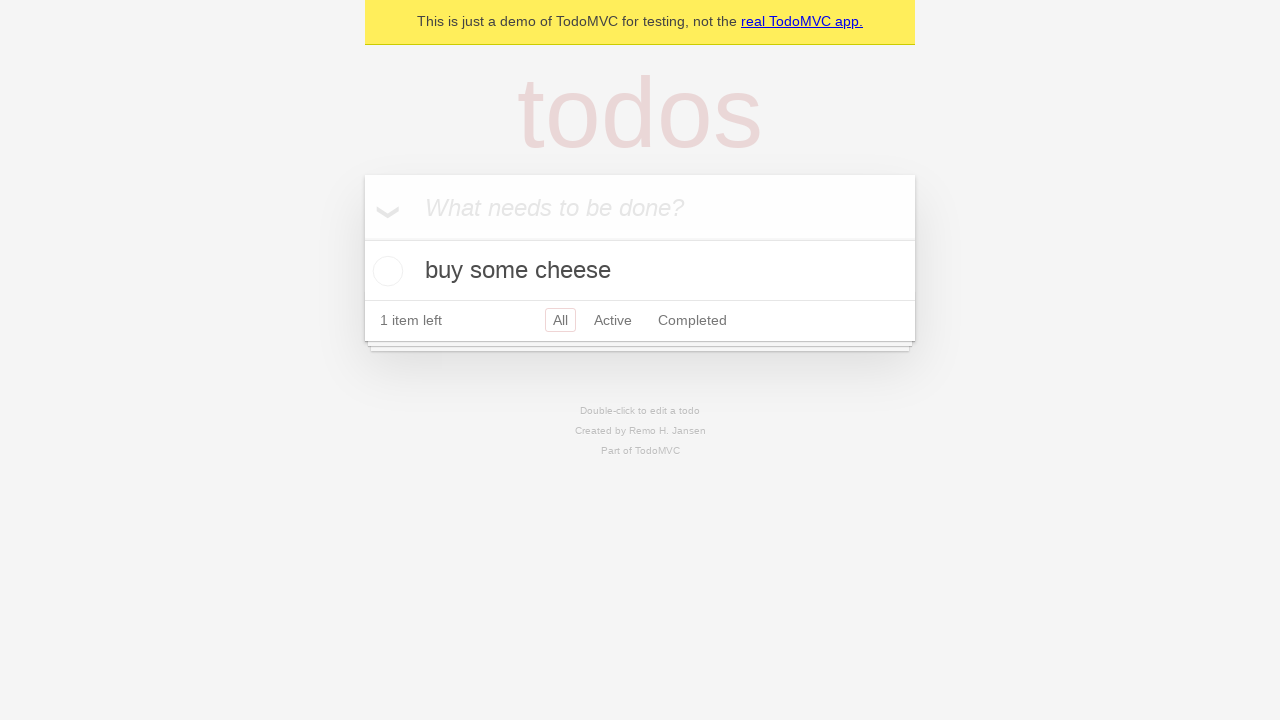

Filled input with second todo 'feed the cat' on internal:attr=[placeholder="What needs to be done?"i]
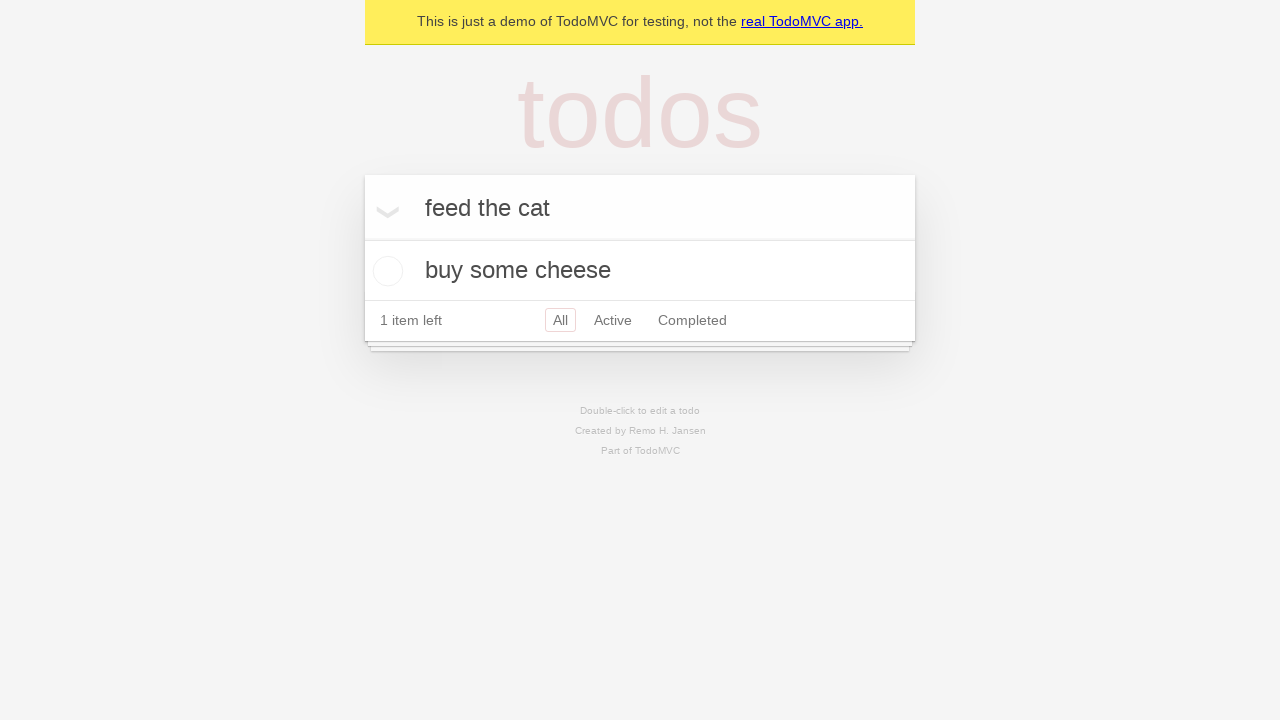

Pressed Enter to add second todo on internal:attr=[placeholder="What needs to be done?"i]
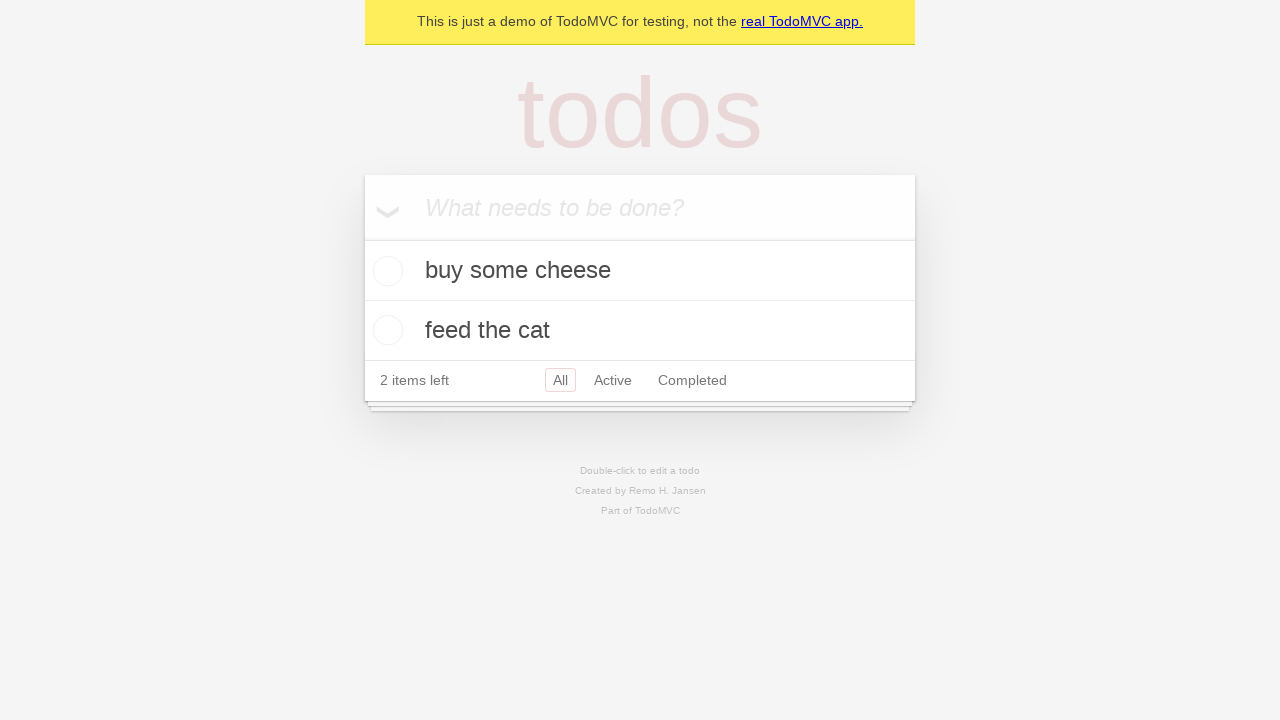

Filled input with third todo 'book a doctors appointment' on internal:attr=[placeholder="What needs to be done?"i]
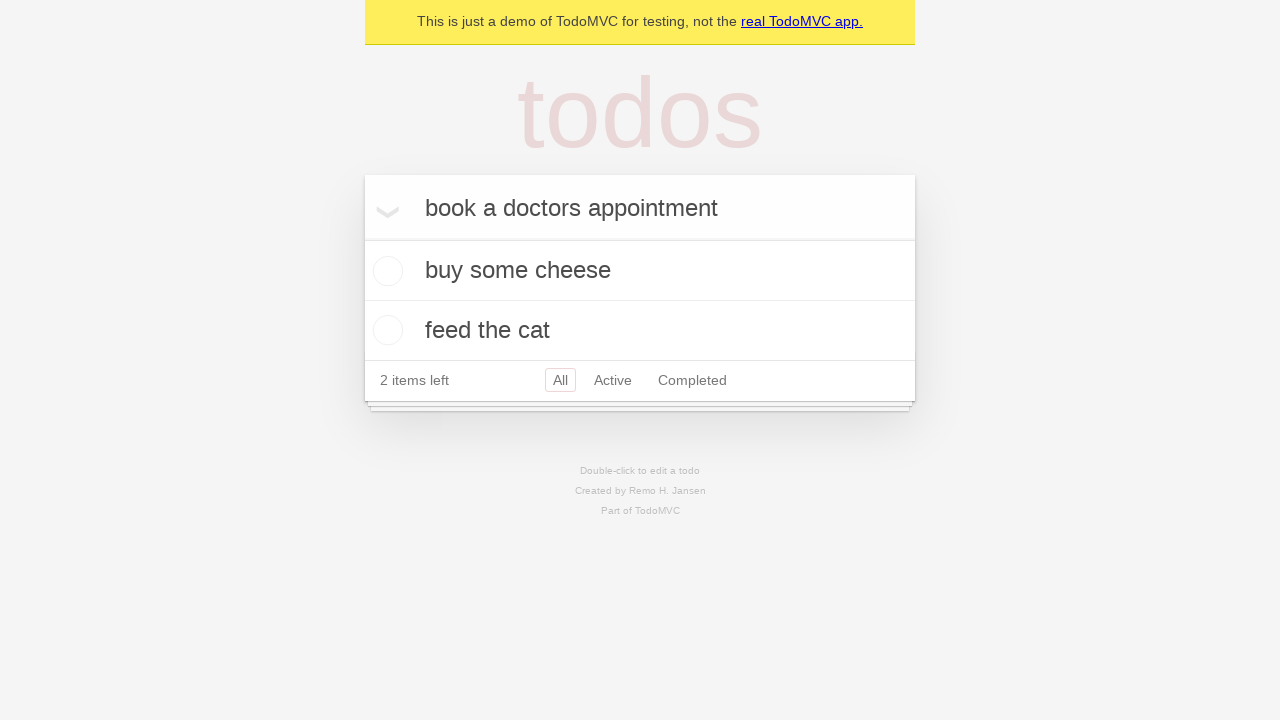

Pressed Enter to add third todo on internal:attr=[placeholder="What needs to be done?"i]
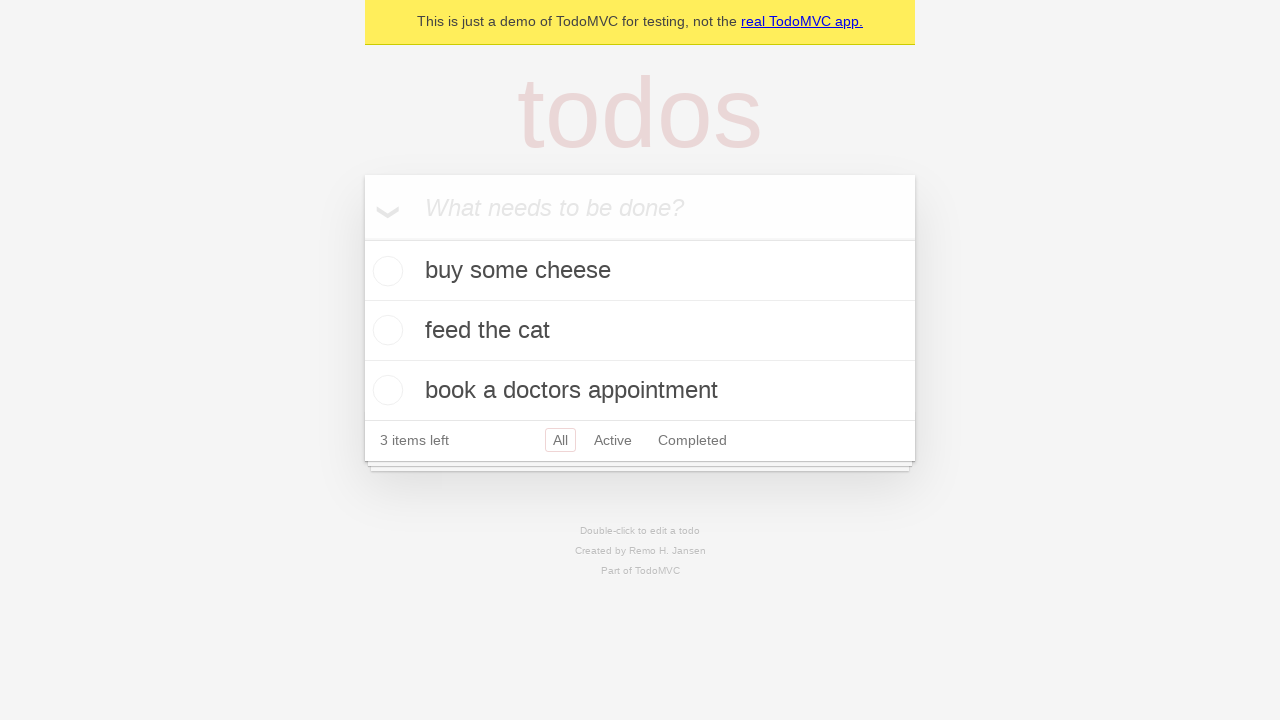

Double-clicked second todo item to enter edit mode at (640, 331) on [data-testid='todo-item'] >> nth=1
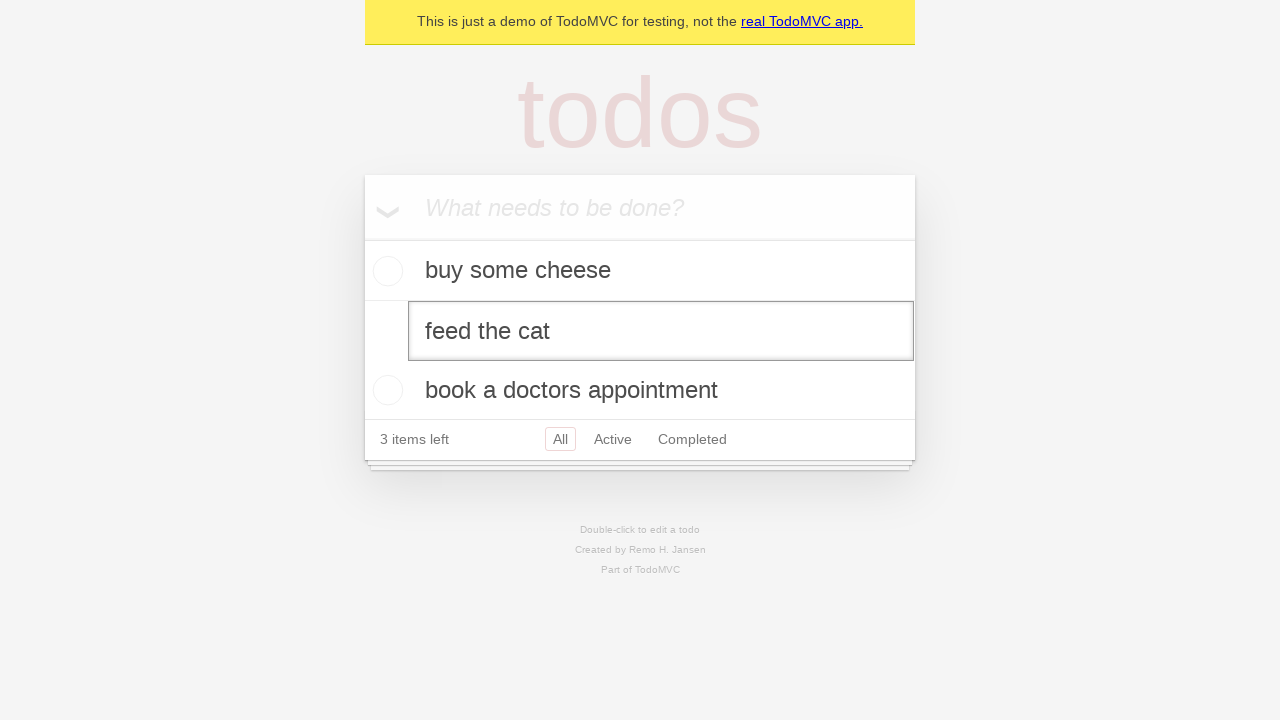

Filled edit textbox with updated todo text 'buy some sausages' on [data-testid='todo-item'] >> nth=1 >> internal:role=textbox[name="Edit"i]
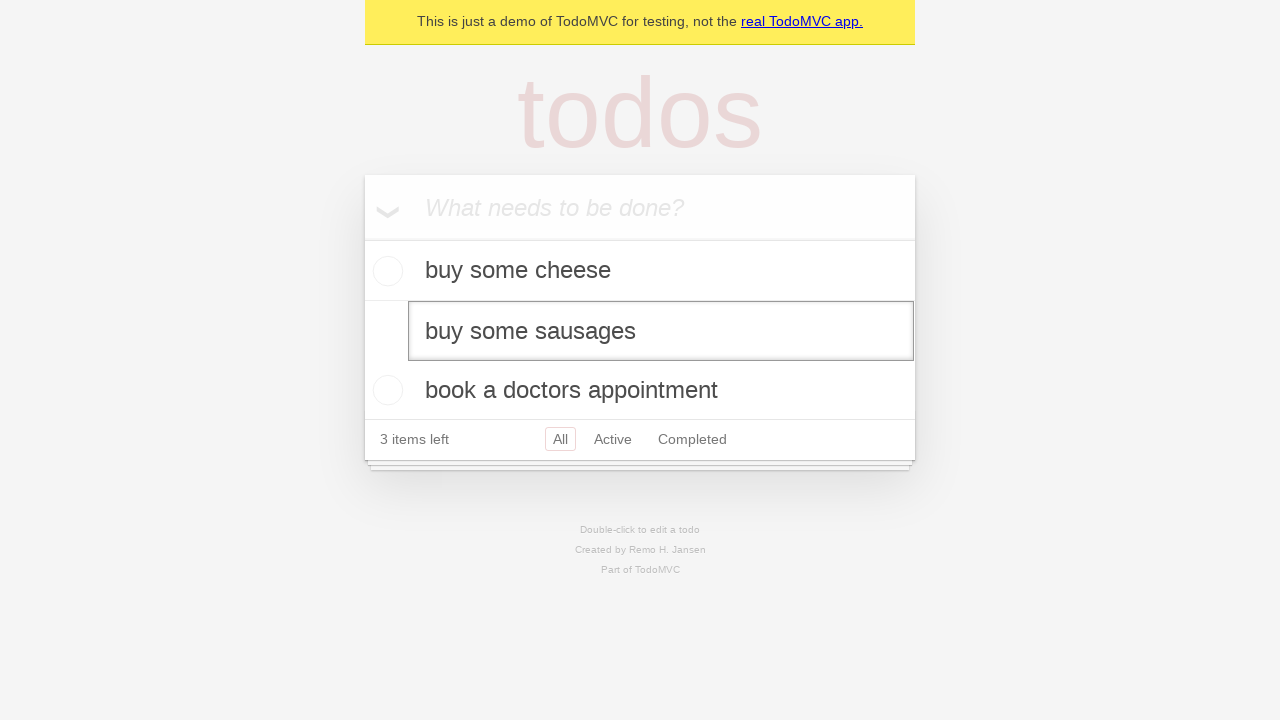

Dispatched blur event to save edit changes
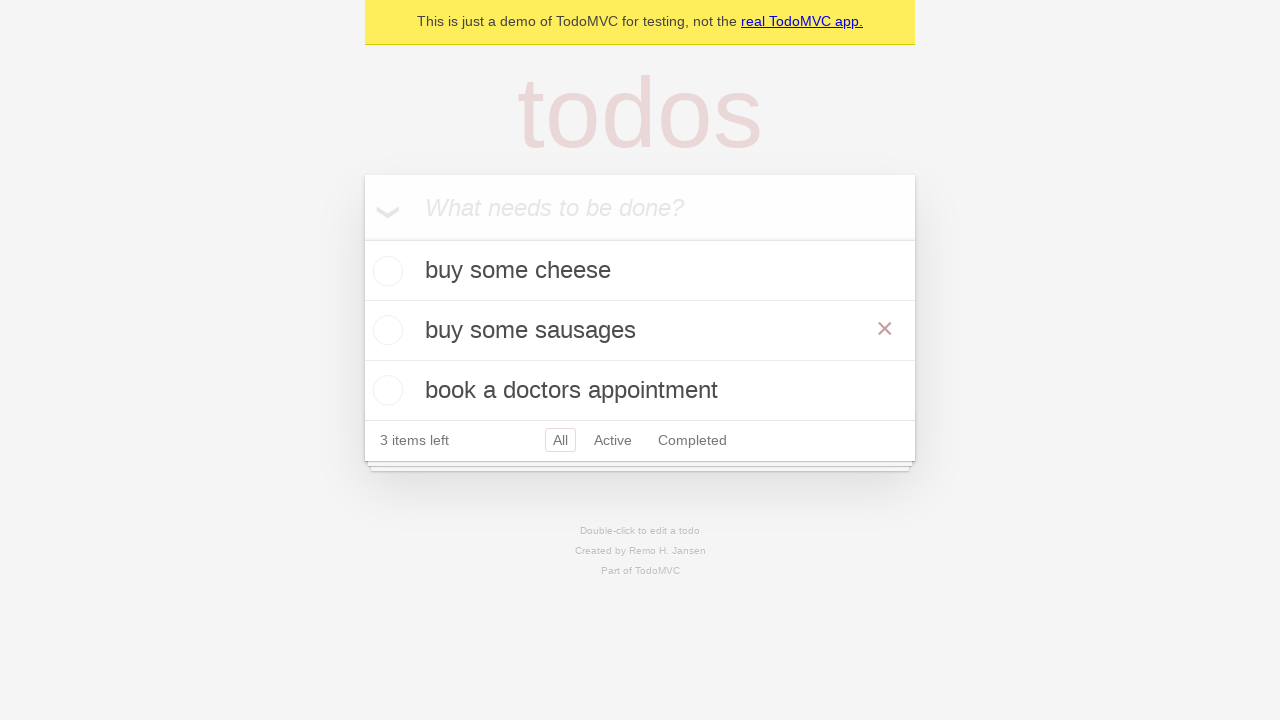

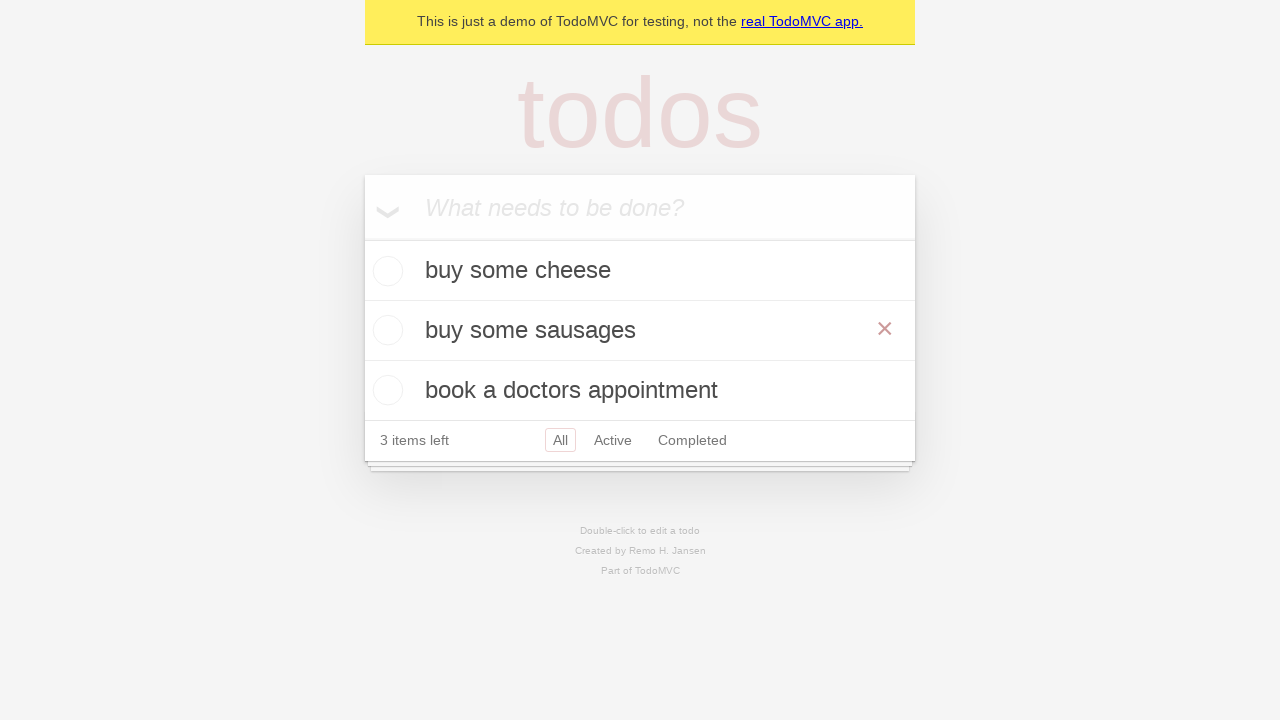